Tests window switching functionality by clicking a link to open a new window, extracting email text from the child window, and using it to fill a field in the parent window

Starting URL: https://rahulshettyacademy.com/loginpagePractise/

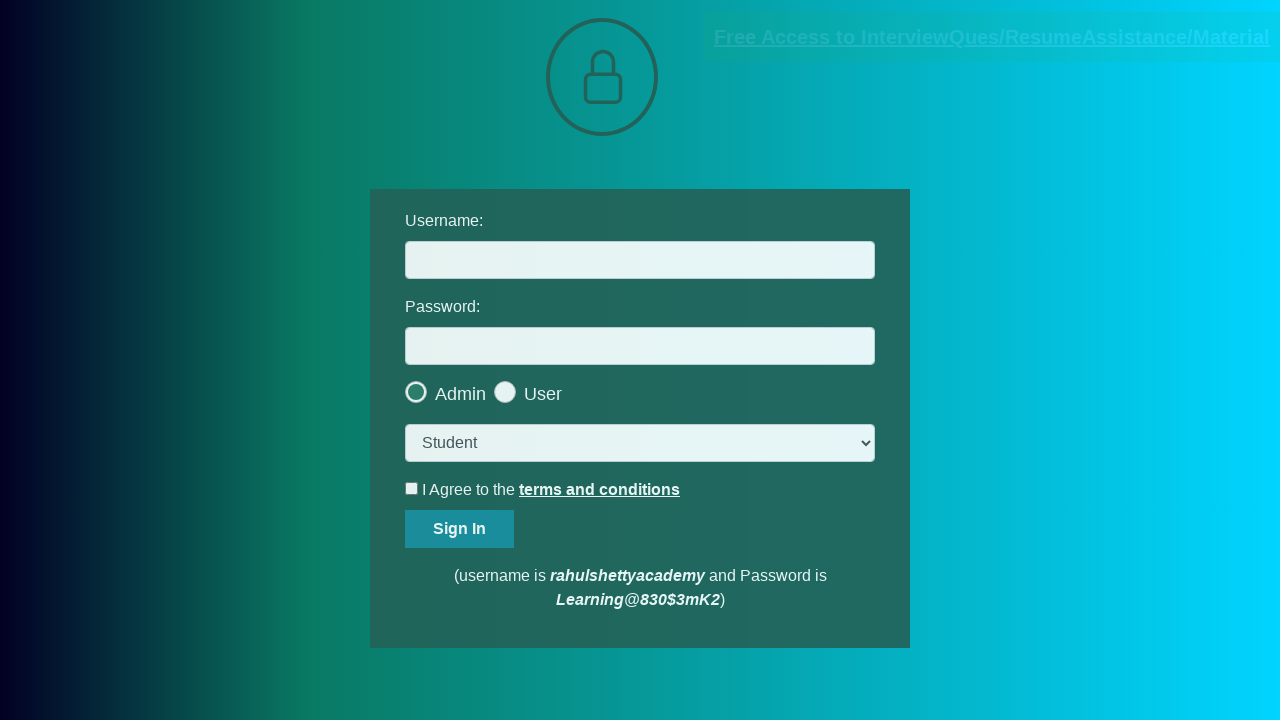

Clicked blinking text link to open new window at (992, 37) on .blinkingText
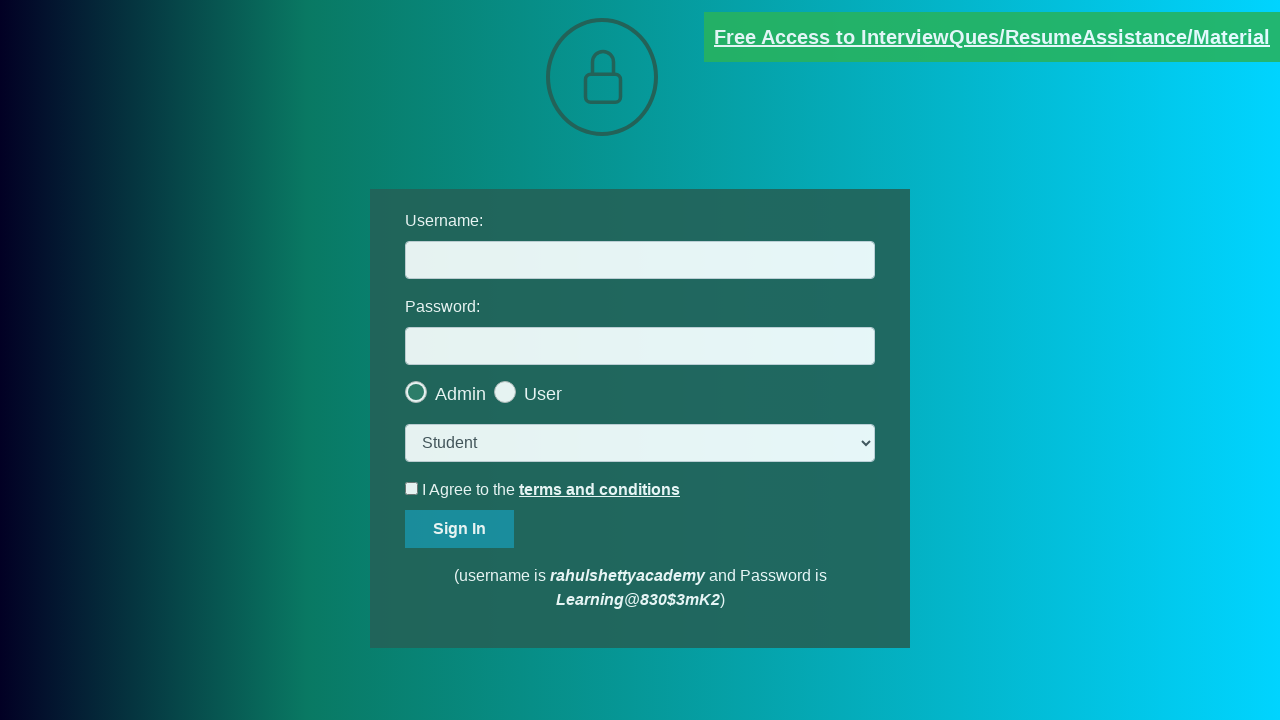

New popup window opened and captured
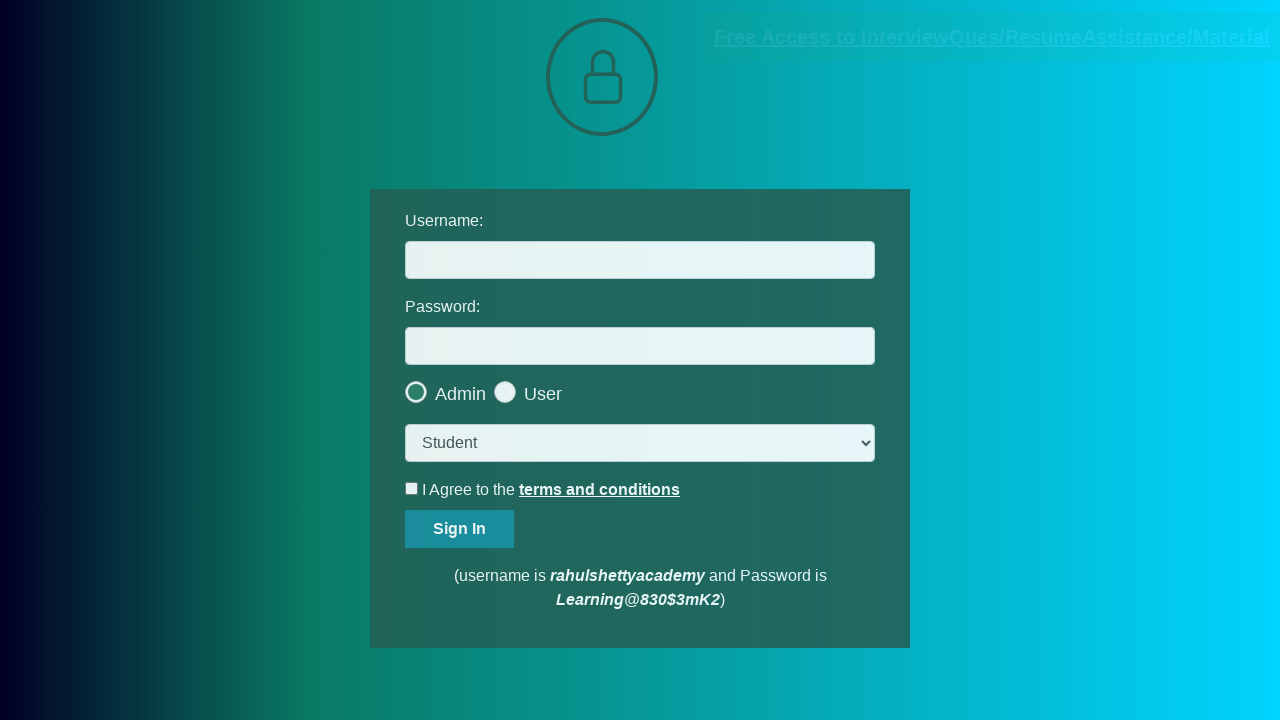

Extracted email text from child window
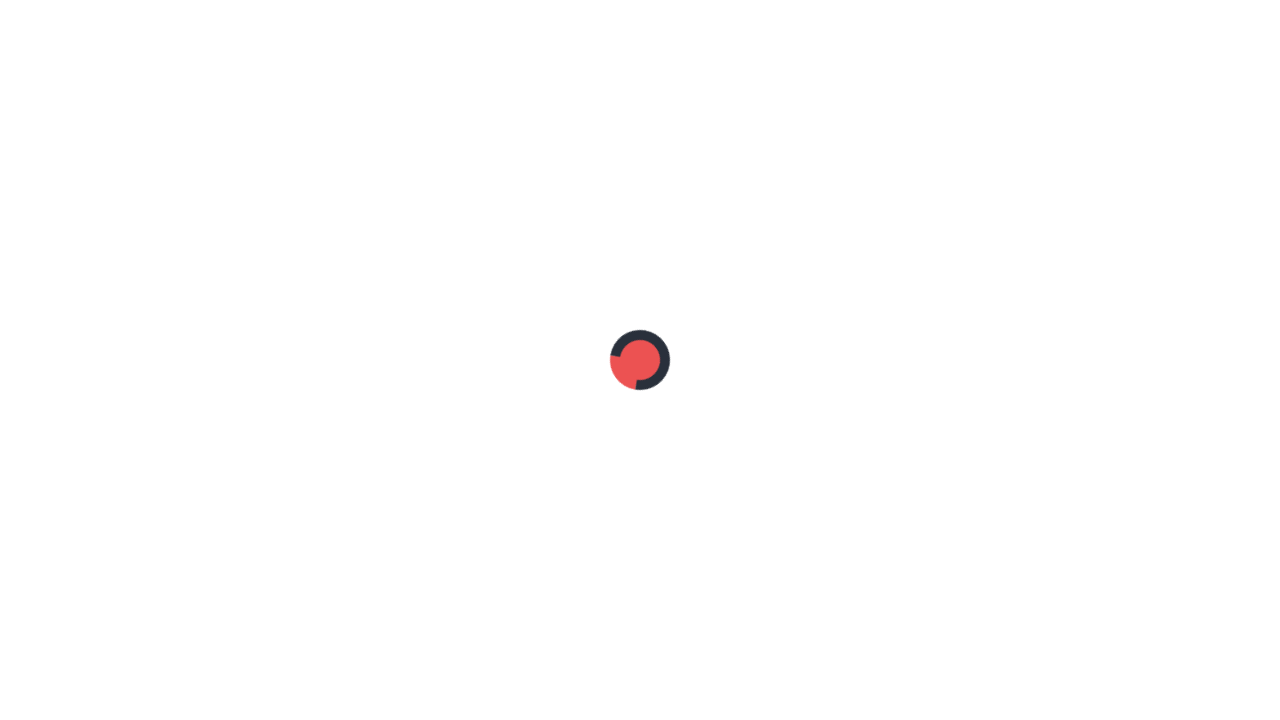

Parsed email address from text: mentor@rahulshettyacademy.com
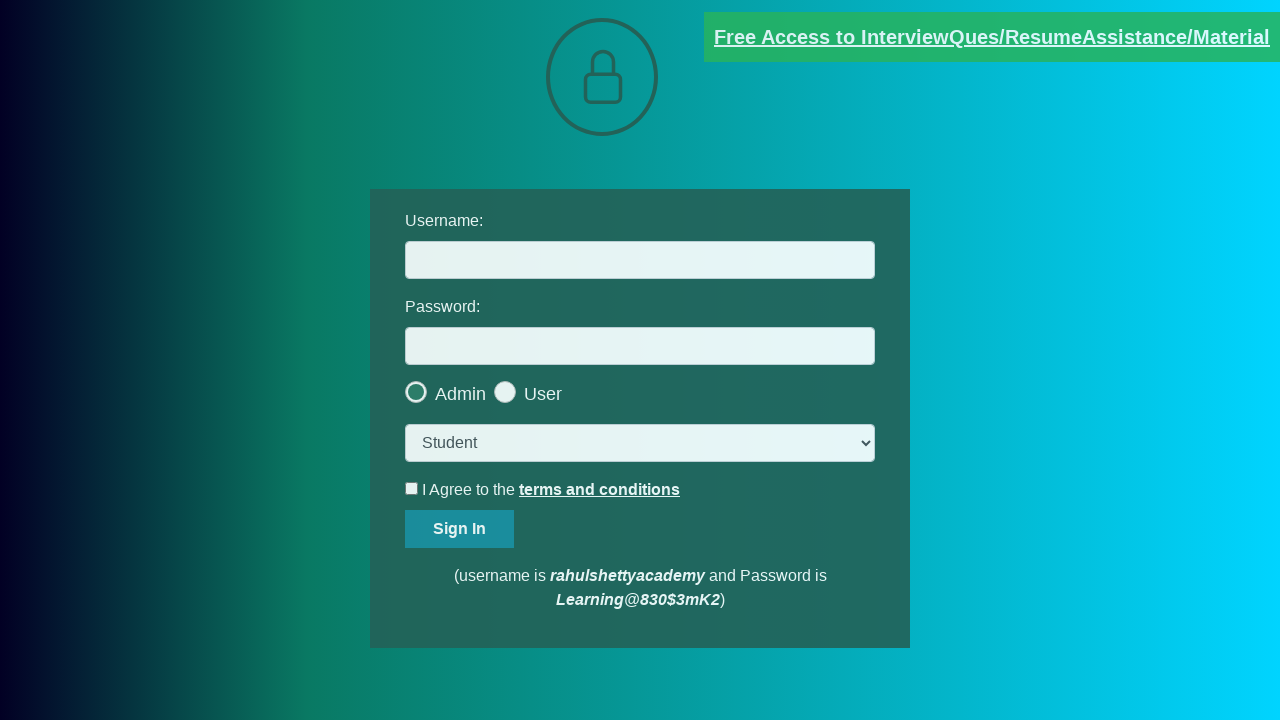

Closed child window and switched back to parent window
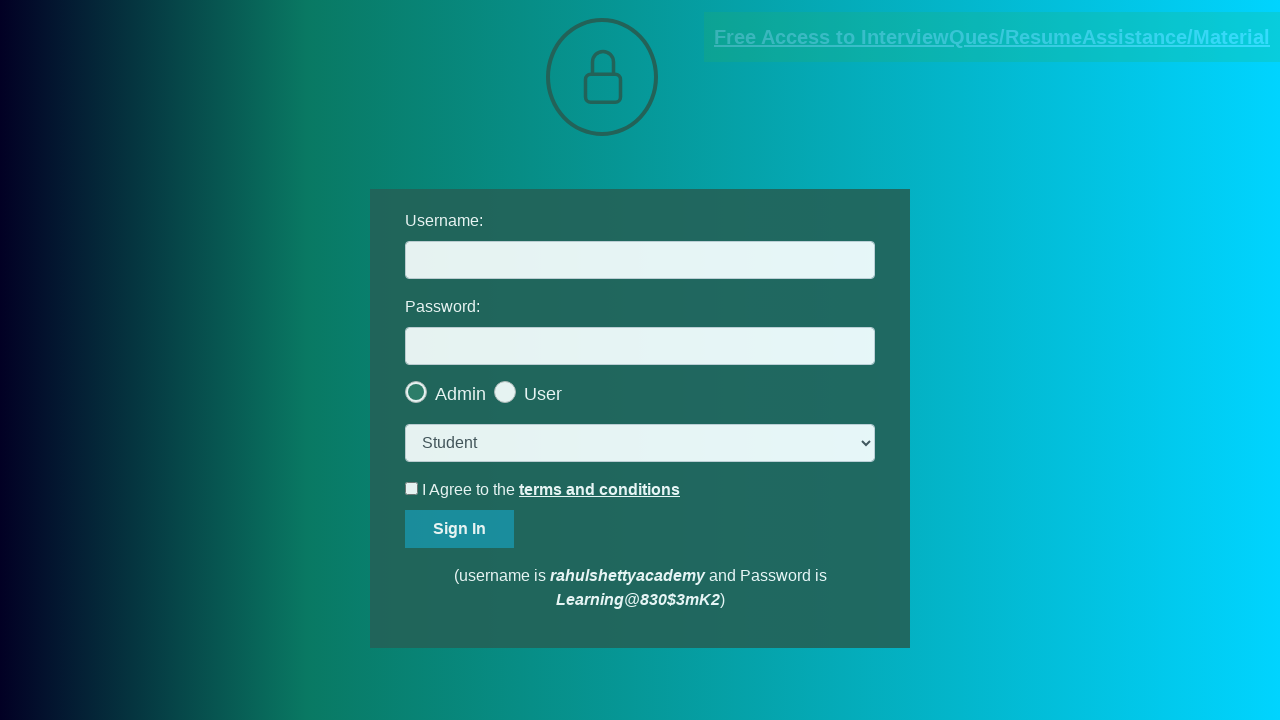

Filled username field with extracted email: mentor@rahulshettyacademy.com on #username
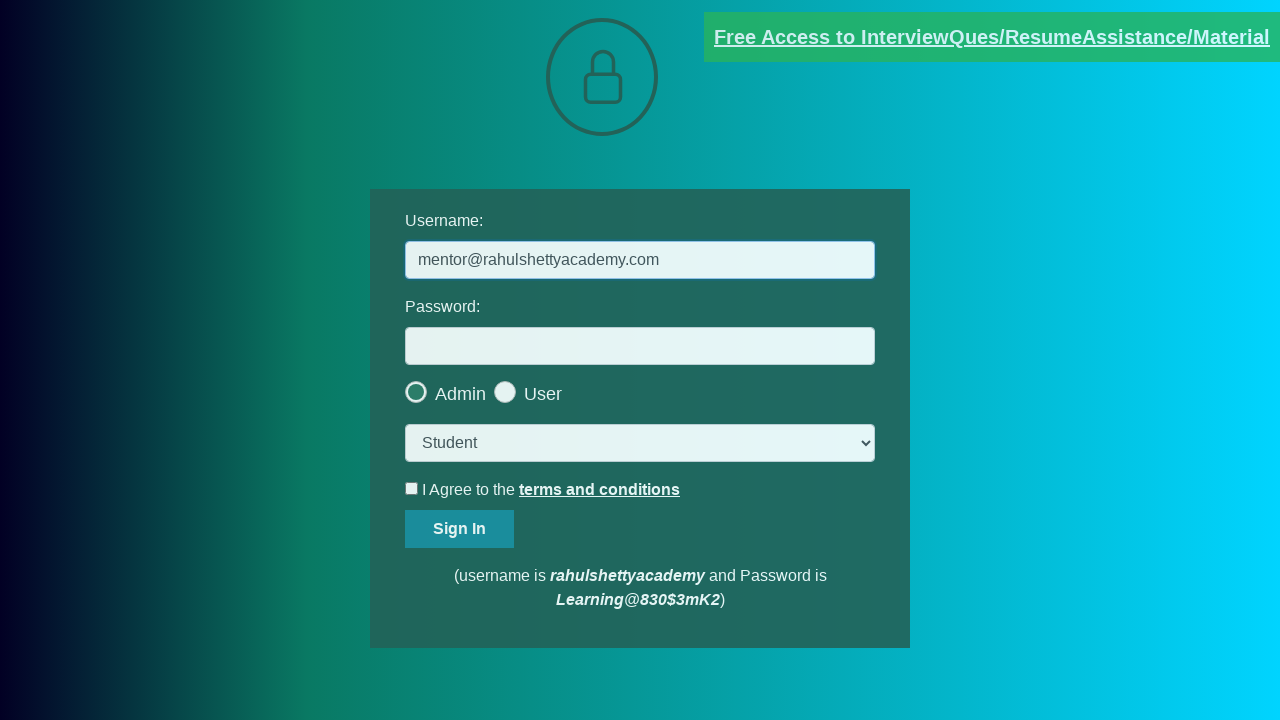

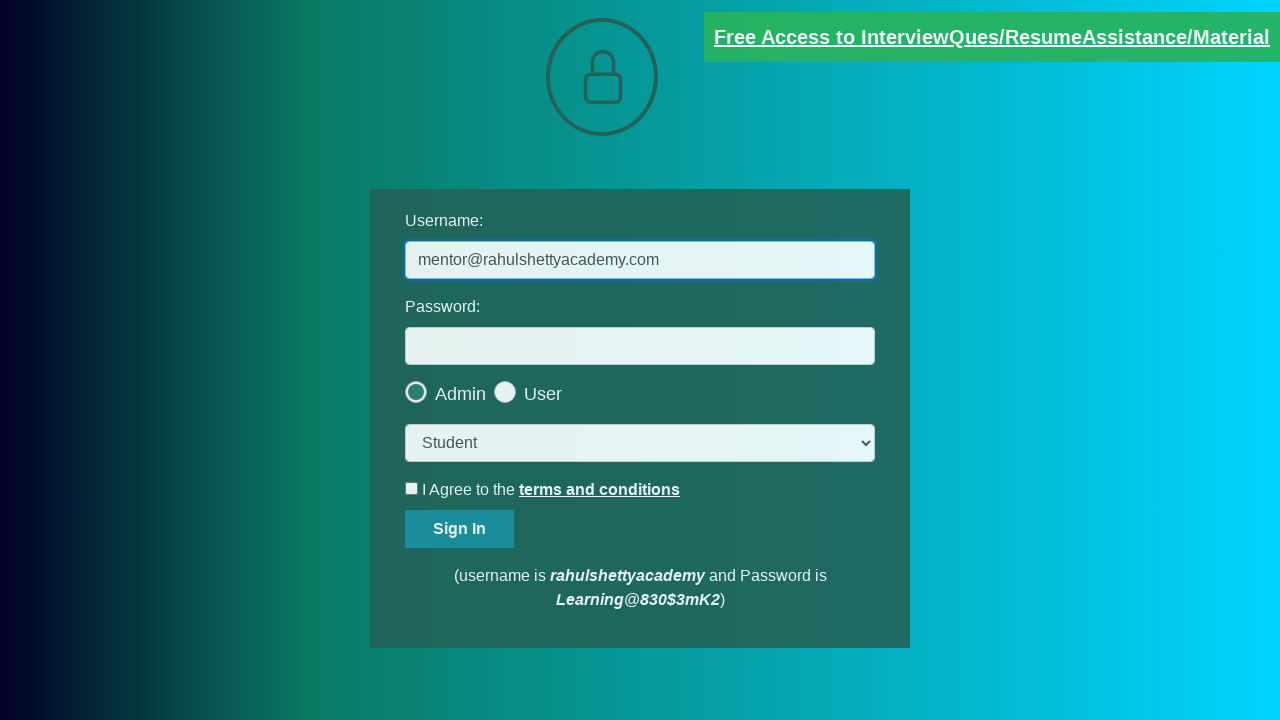